Navigates to a MyAnimeList user's anime list page and waits for the anime list data to load, verifying that the list table rows are displayed.

Starting URL: https://myanimelist.net/animelist/Xinil?status=1

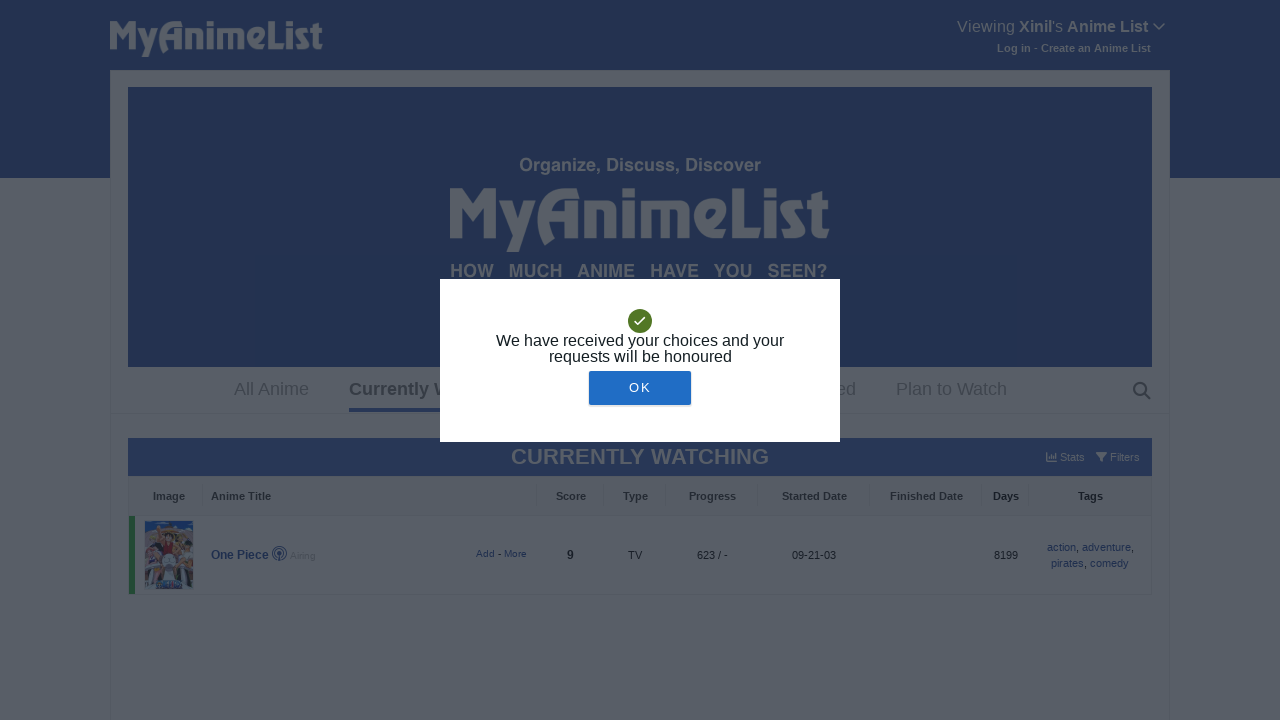

Navigated to MyAnimeList user anime list page for Xinil with status=1
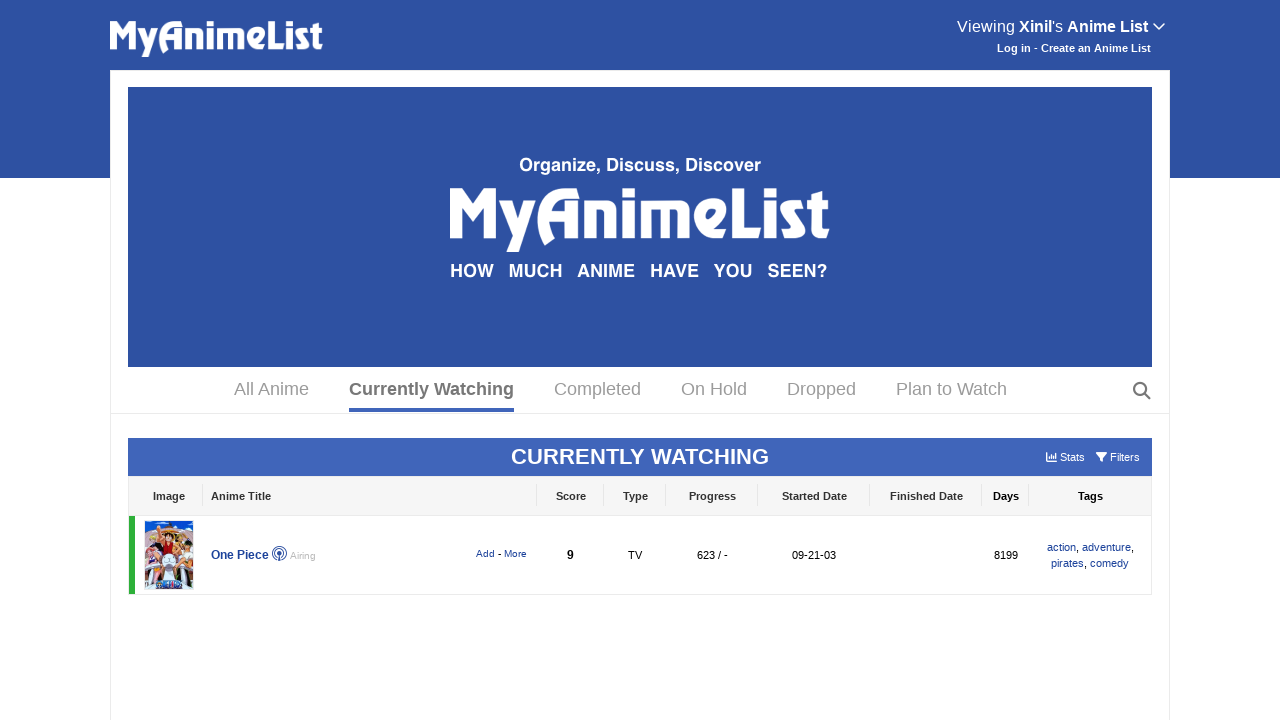

Waited for anime list table rows to load
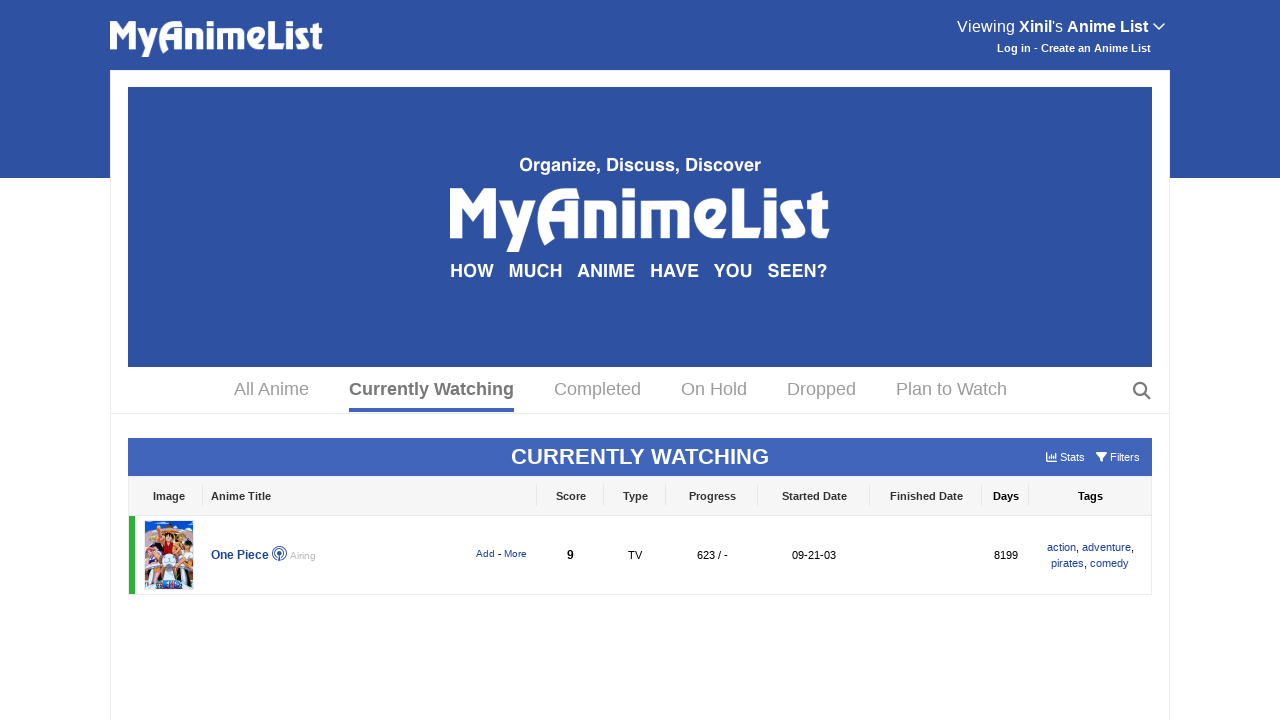

Verified that anime titles are visible in the list table
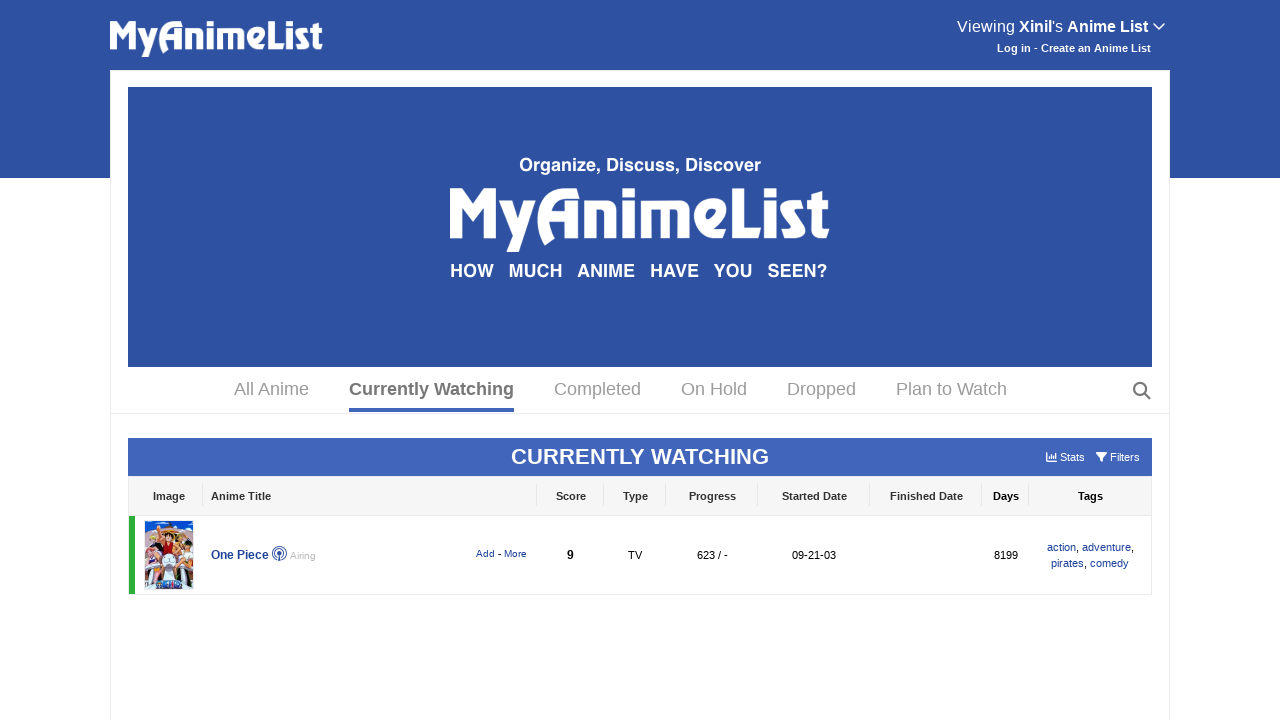

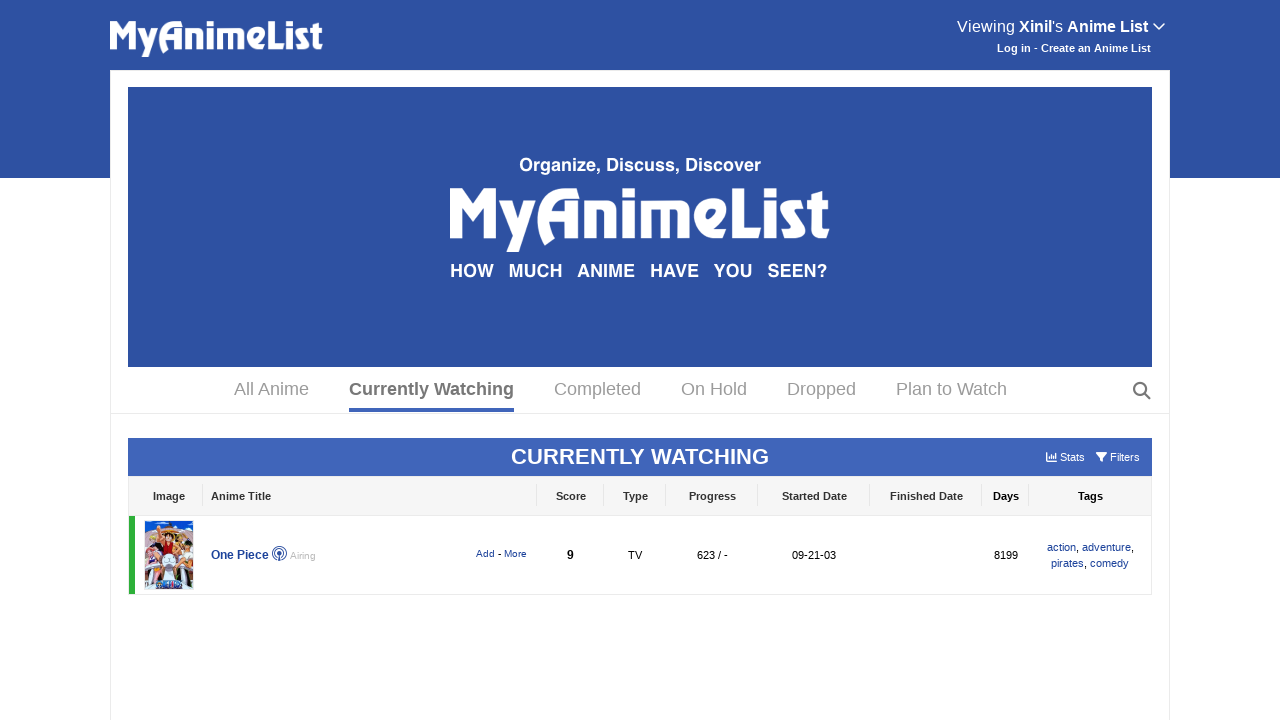